Automates interactions with a browser-based game, including loading the game iframe, entering fullscreen mode, skipping intro, entering a player name, starting the game, and skipping the tutorial

Starting URL: https://npg-team.itch.io/product-owner-simulator

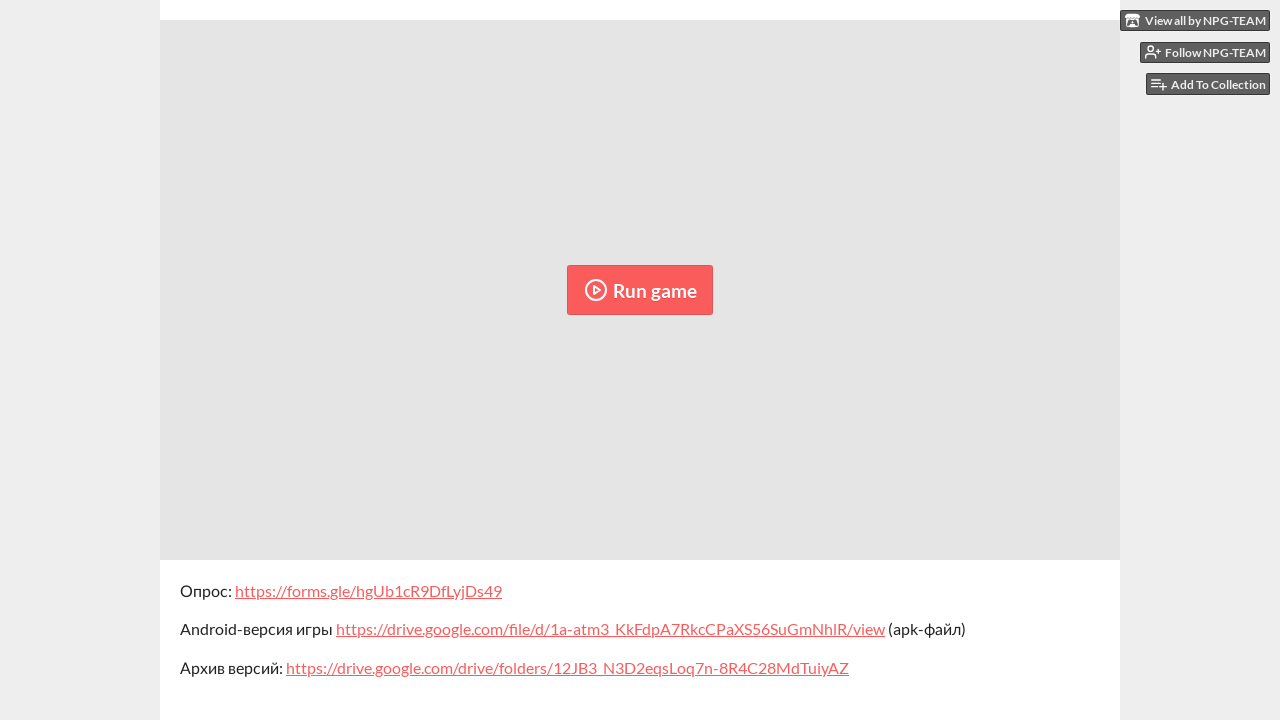

Clicked to load the game iframe at (640, 290) on .load_iframe_btn
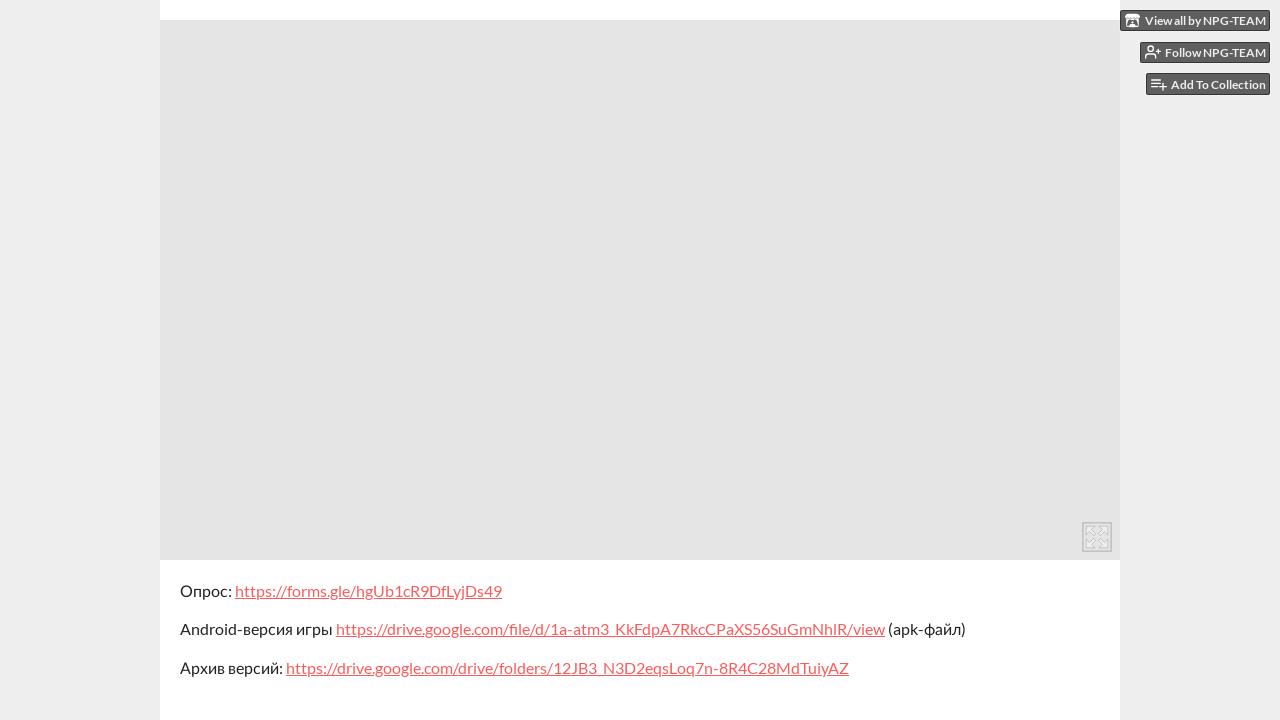

Waited for iframe to load
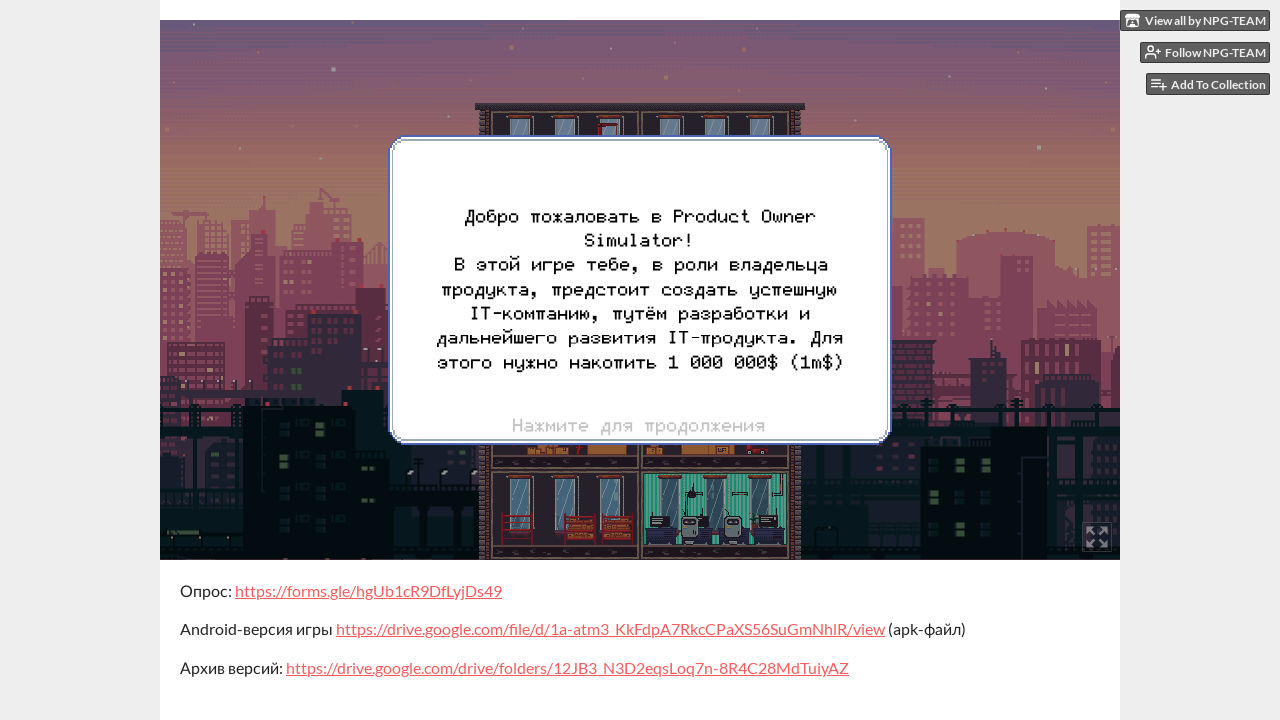

Clicked fullscreen button at (1097, 537) on .fullscreen_btn
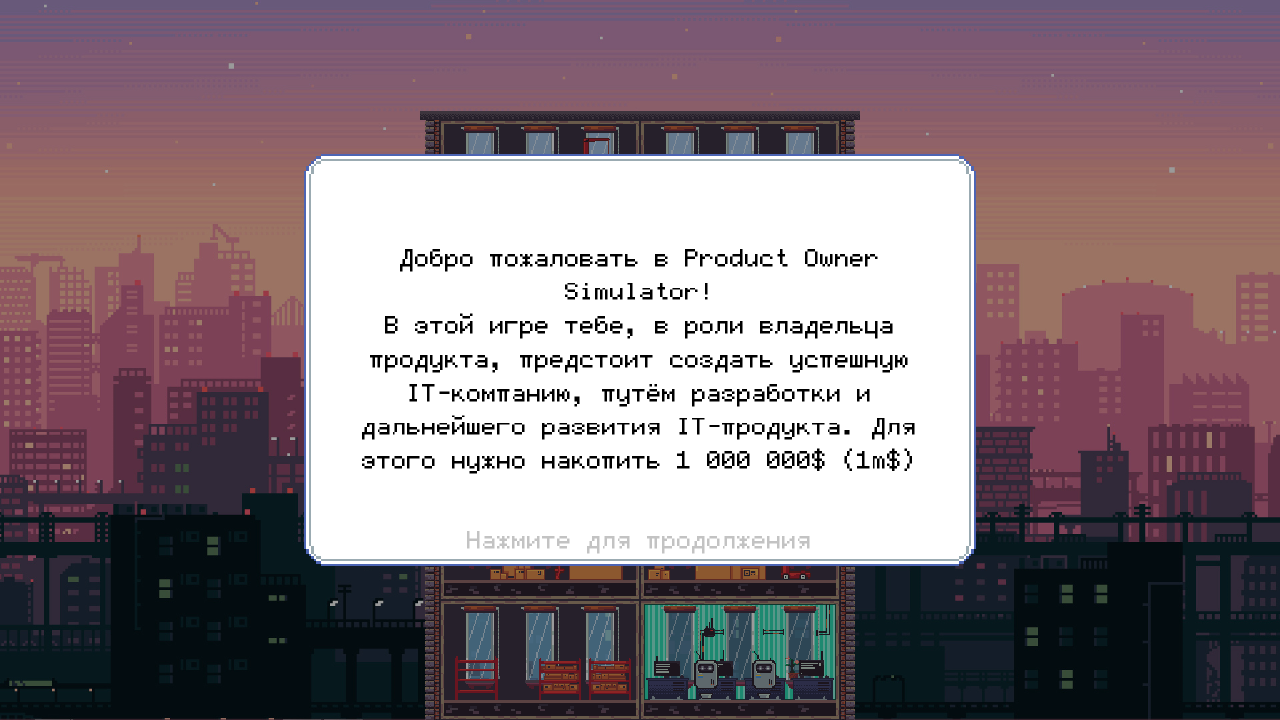

Waited for fullscreen mode to activate
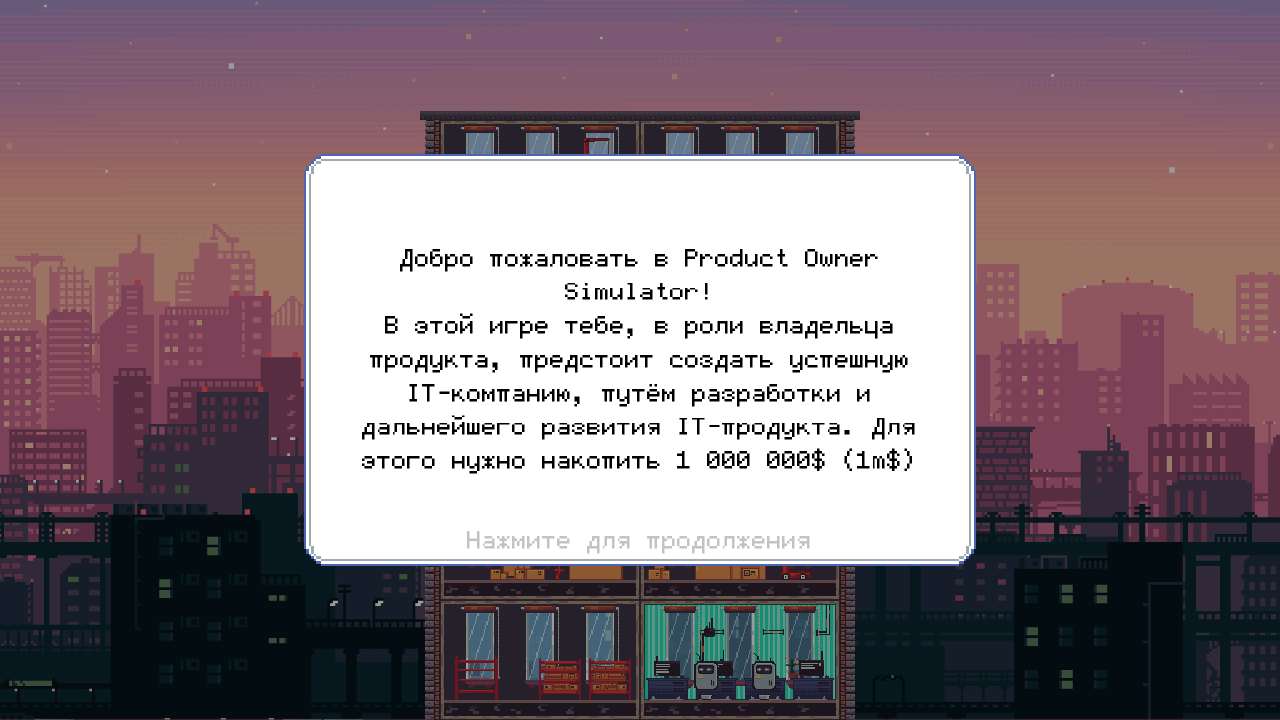

Located game iframe element
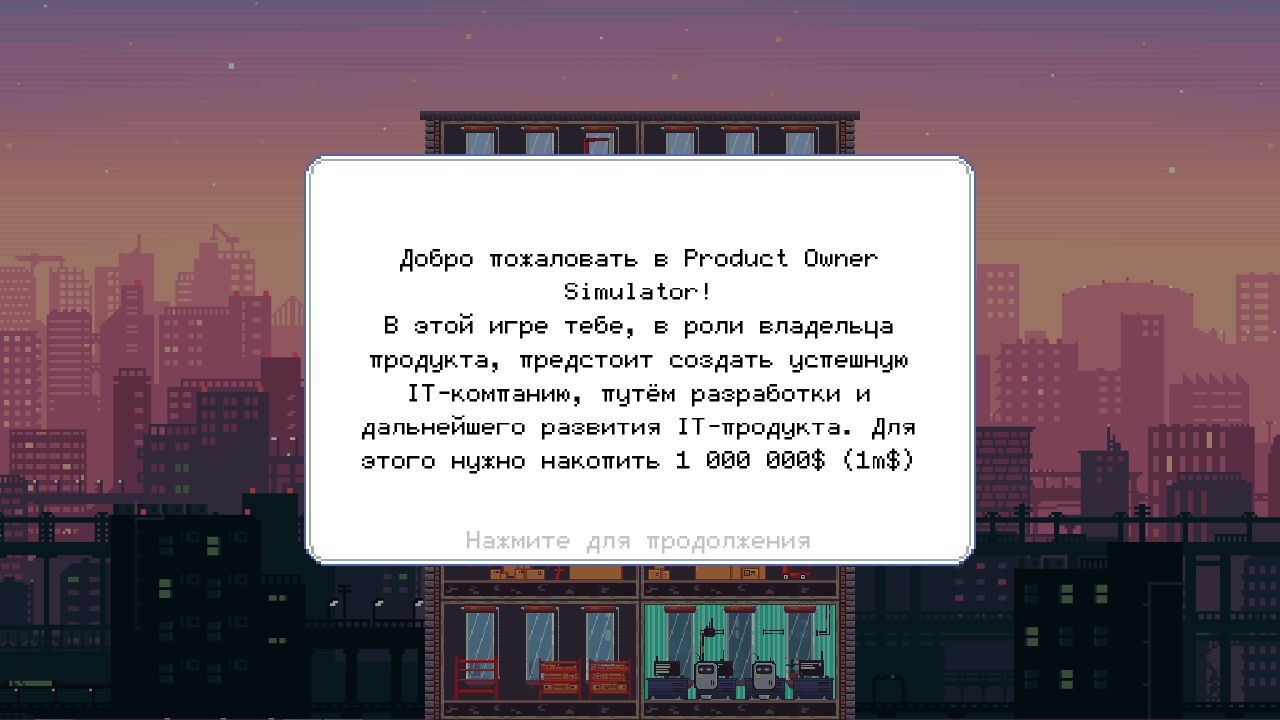

First click to skip intro at (640, 360) on #game_drop
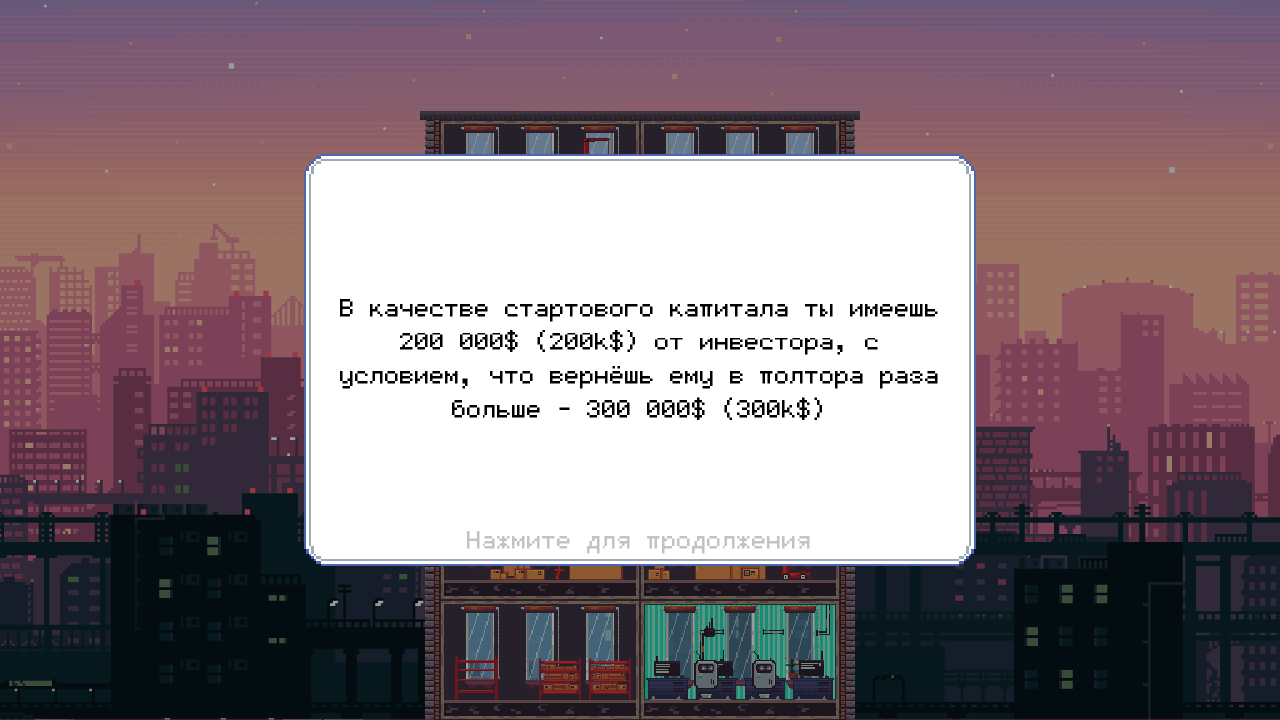

Second click to skip intro at (640, 360) on #game_drop
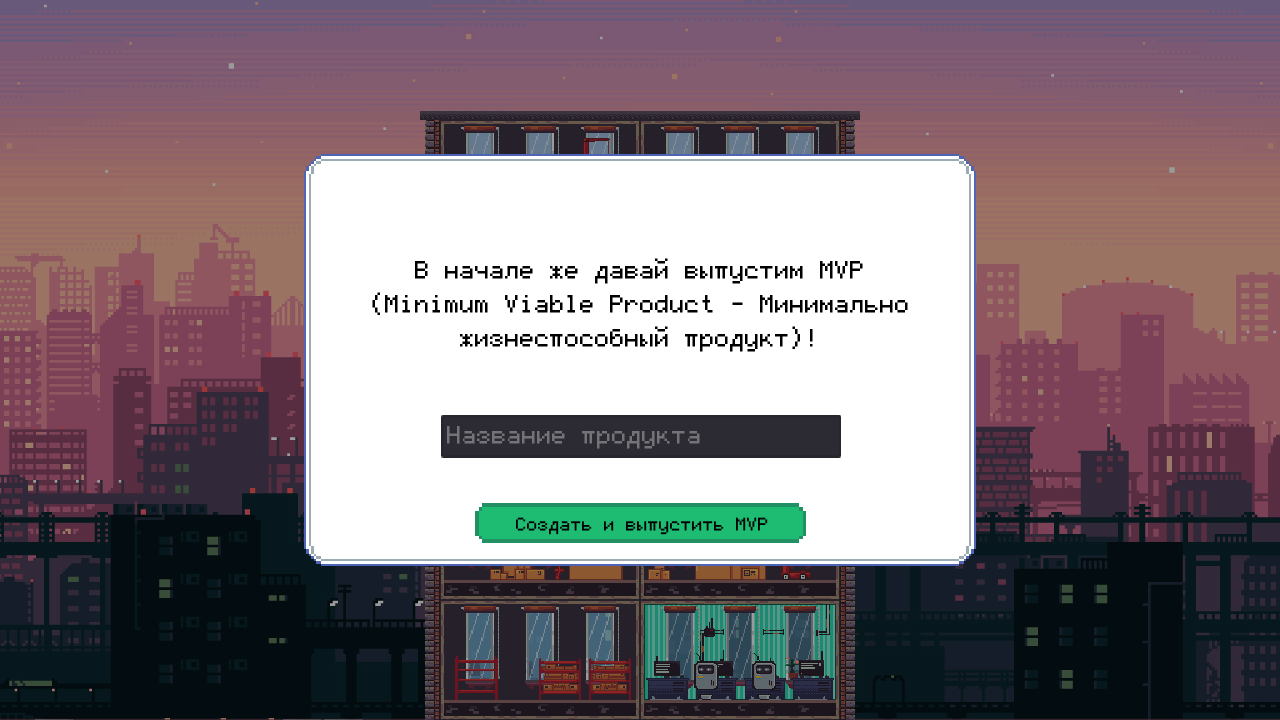

Waited after skipping intro
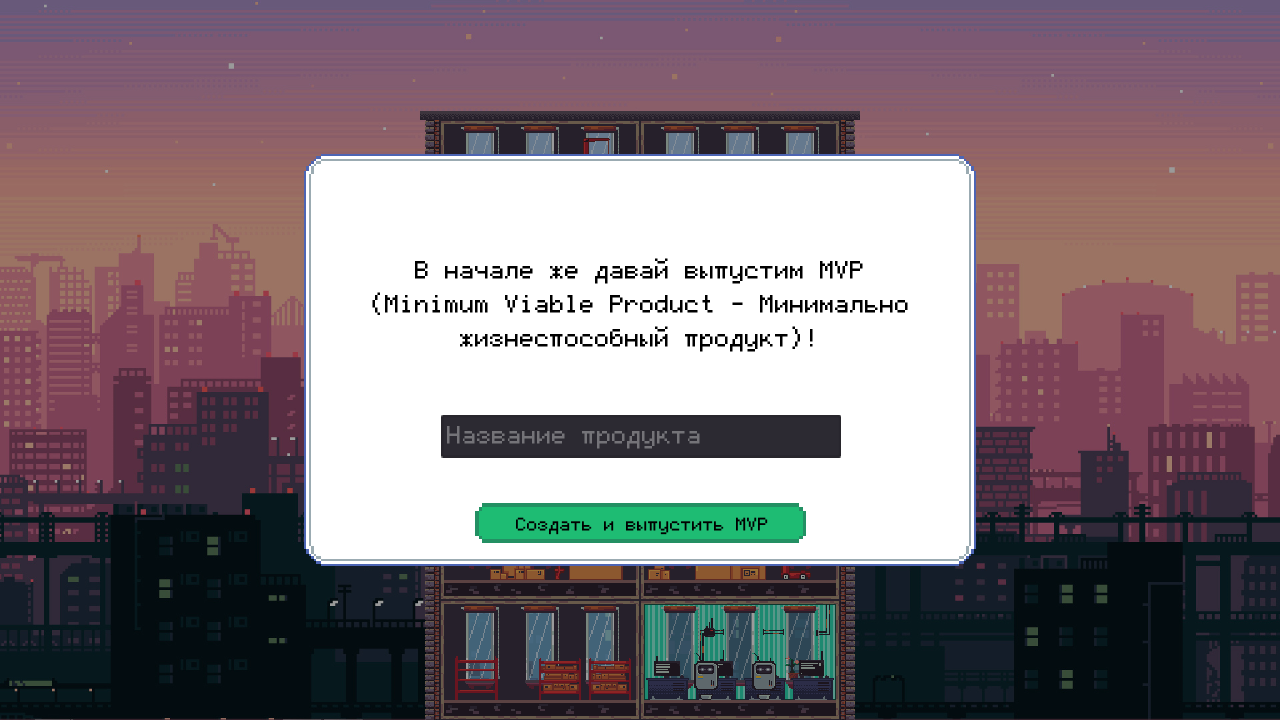

Retrieved iframe bounding box for coordinate calculations
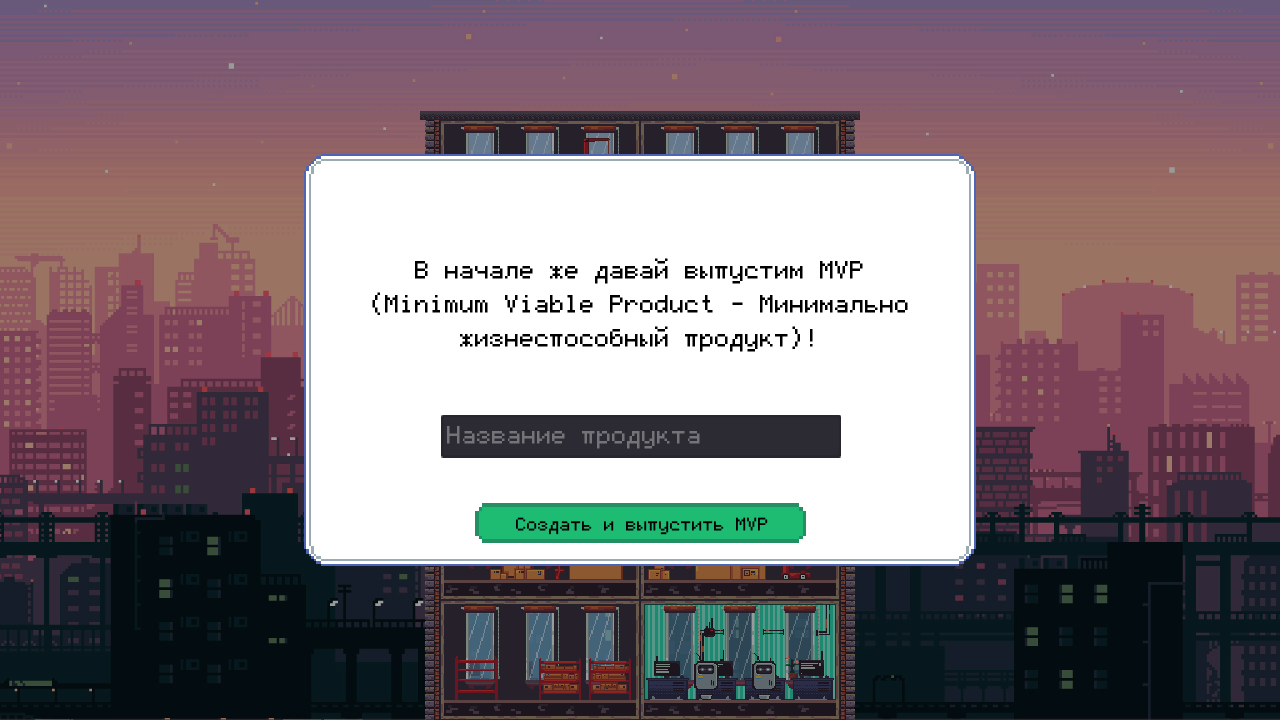

Clicked on player name input field at (640, 72)
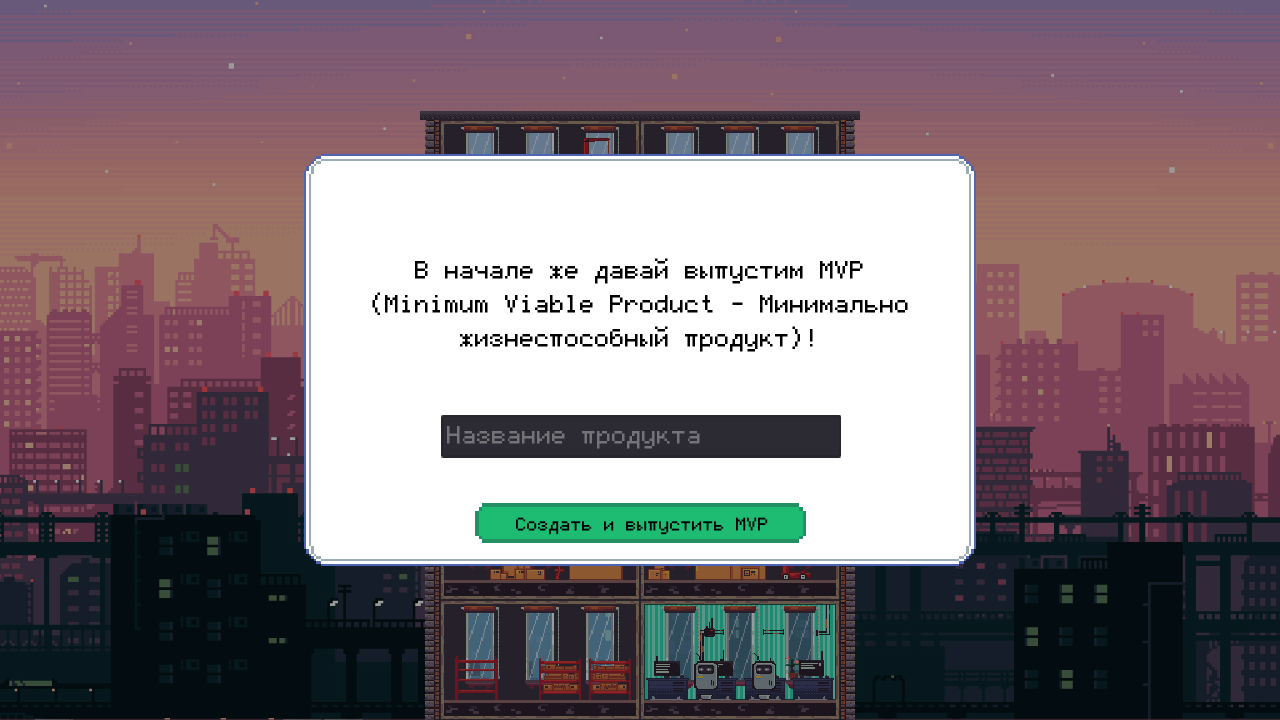

Entered player name 'selenium'
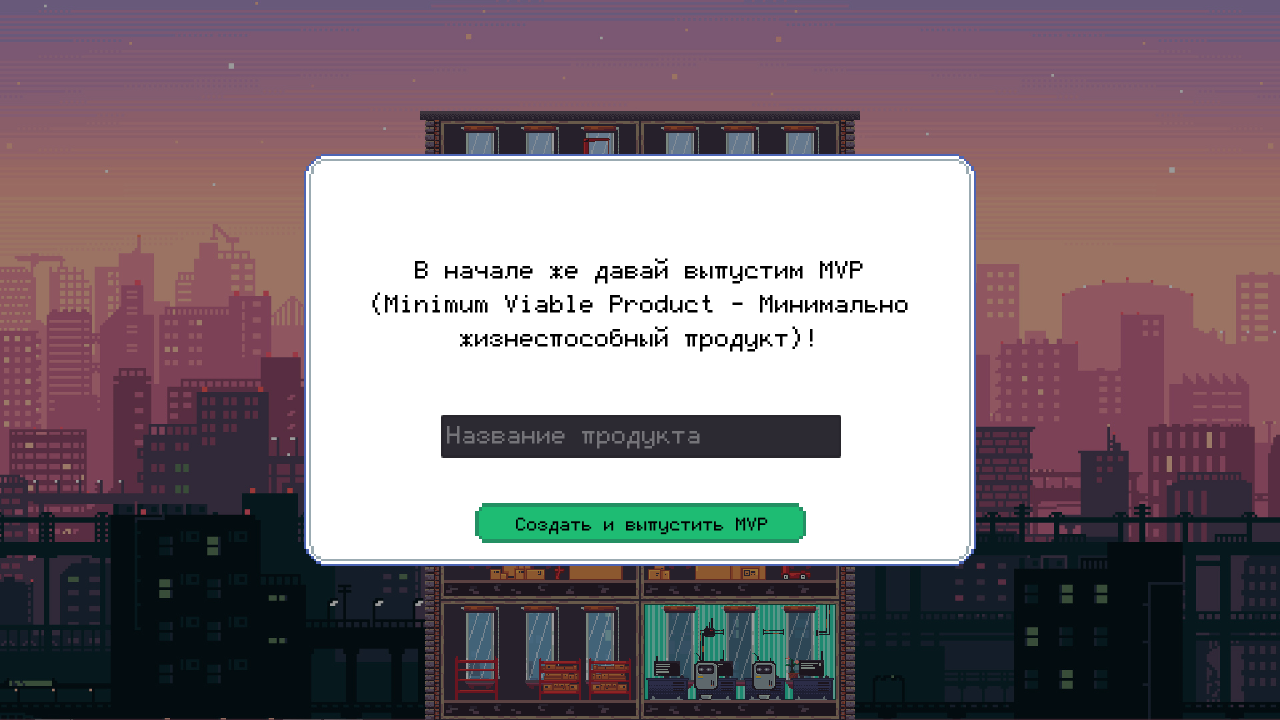

Clicked to start the game at (640, 144)
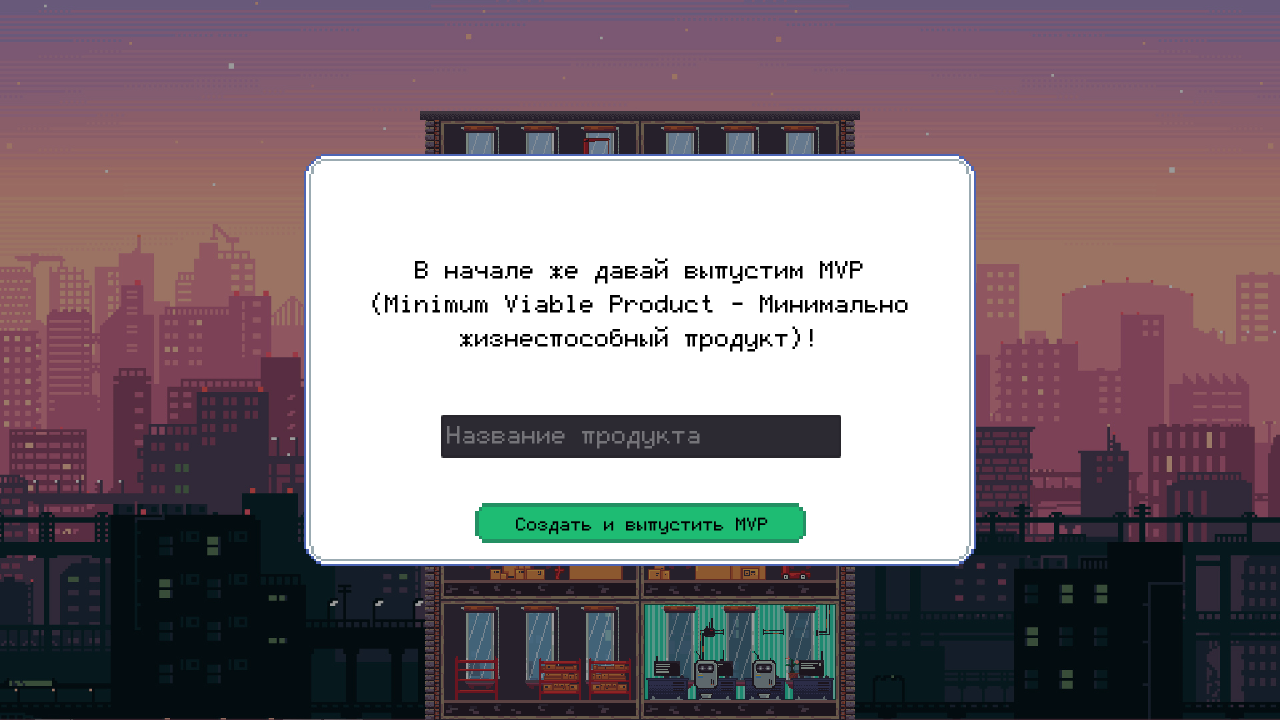

Clicked to skip the tutorial at (192, 288)
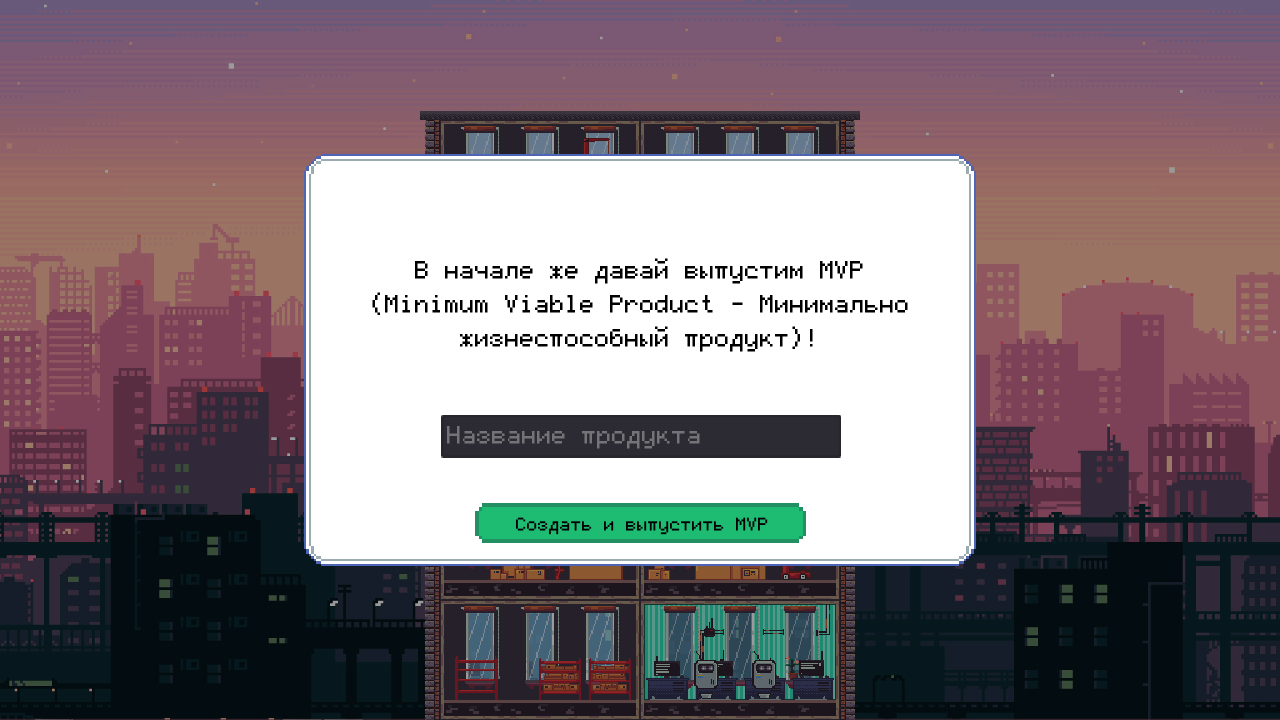

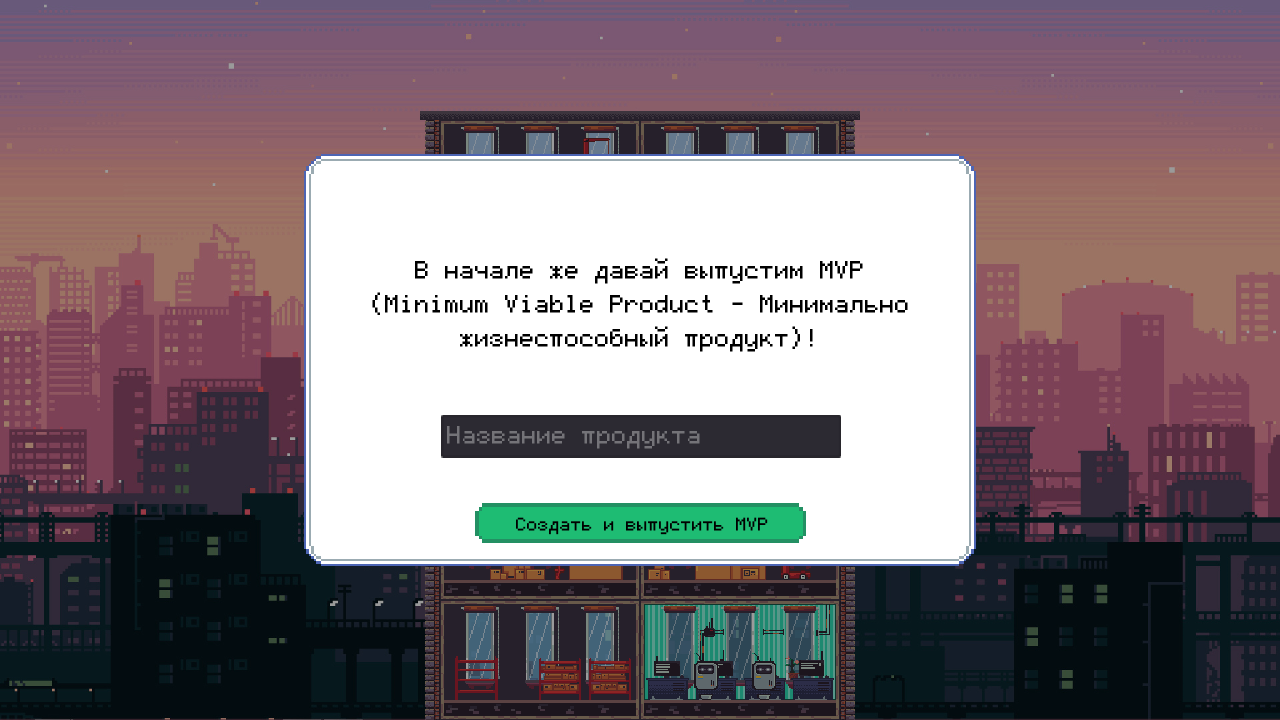